Tests drag and drop functionality by dragging an element from source to target location within an iframe

Starting URL: https://jqueryui.com/droppable/

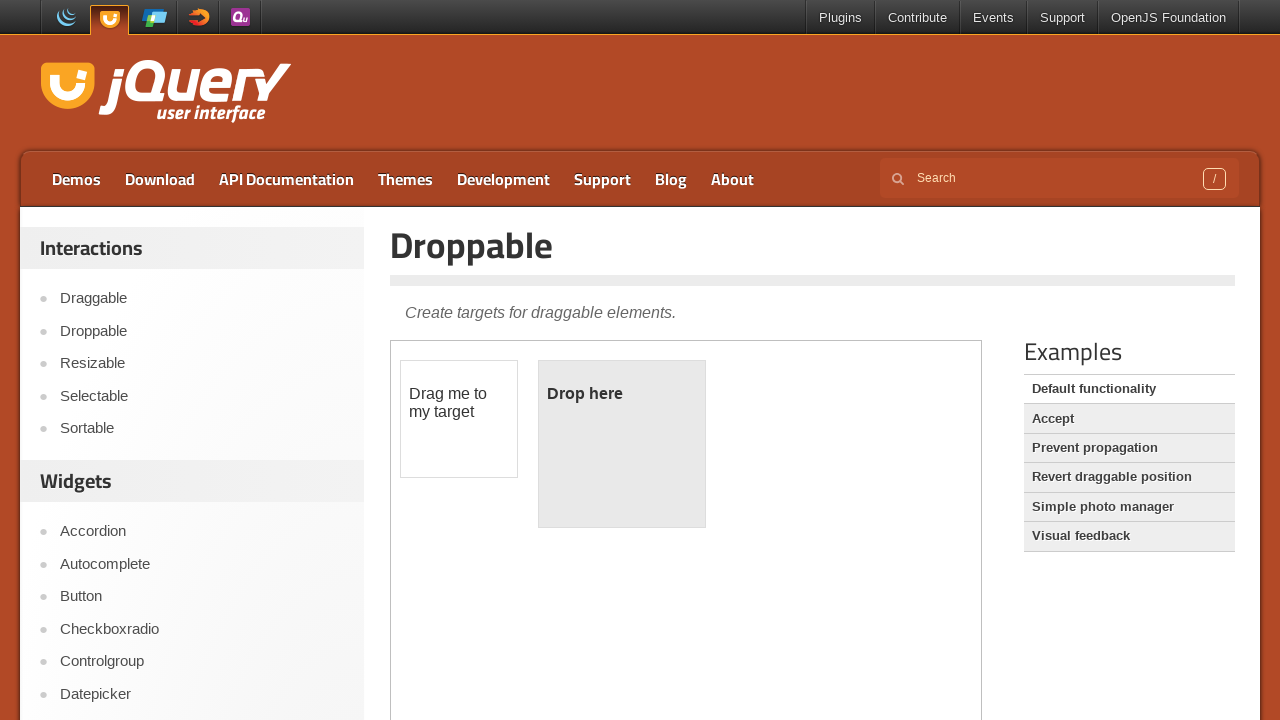

Located and switched to iframe containing drag and drop demo
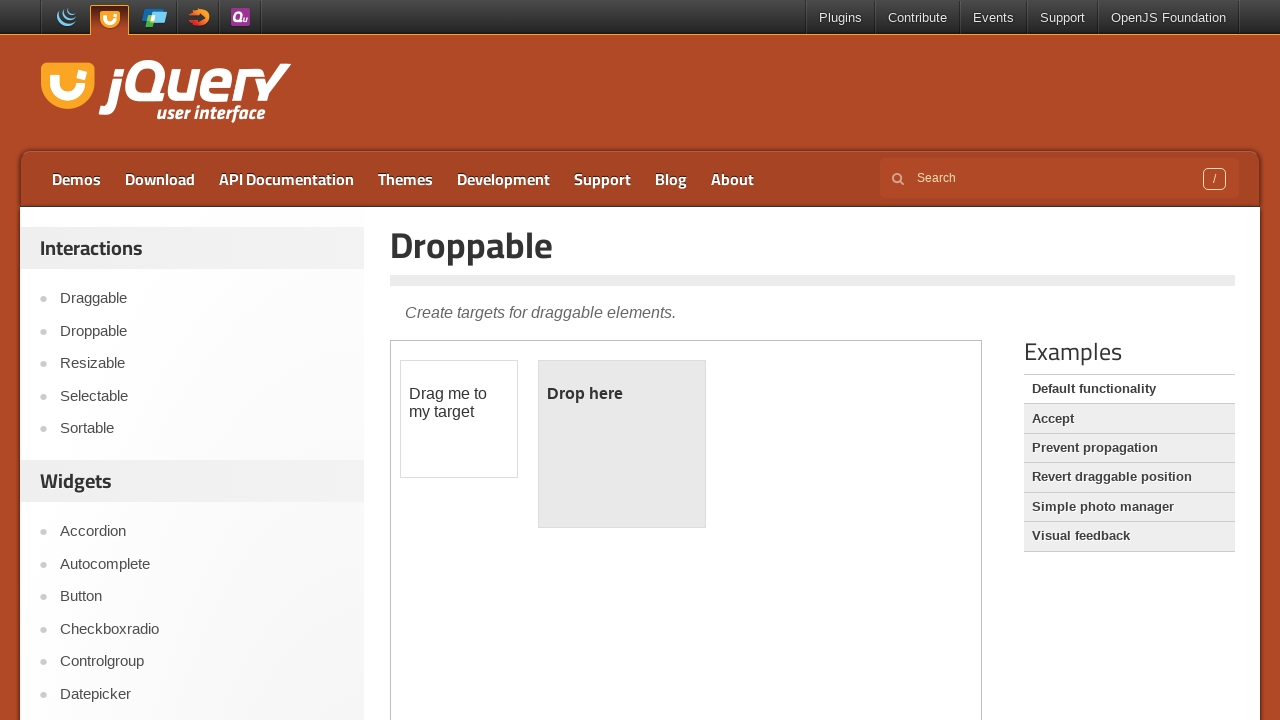

Located draggable element with id 'draggable'
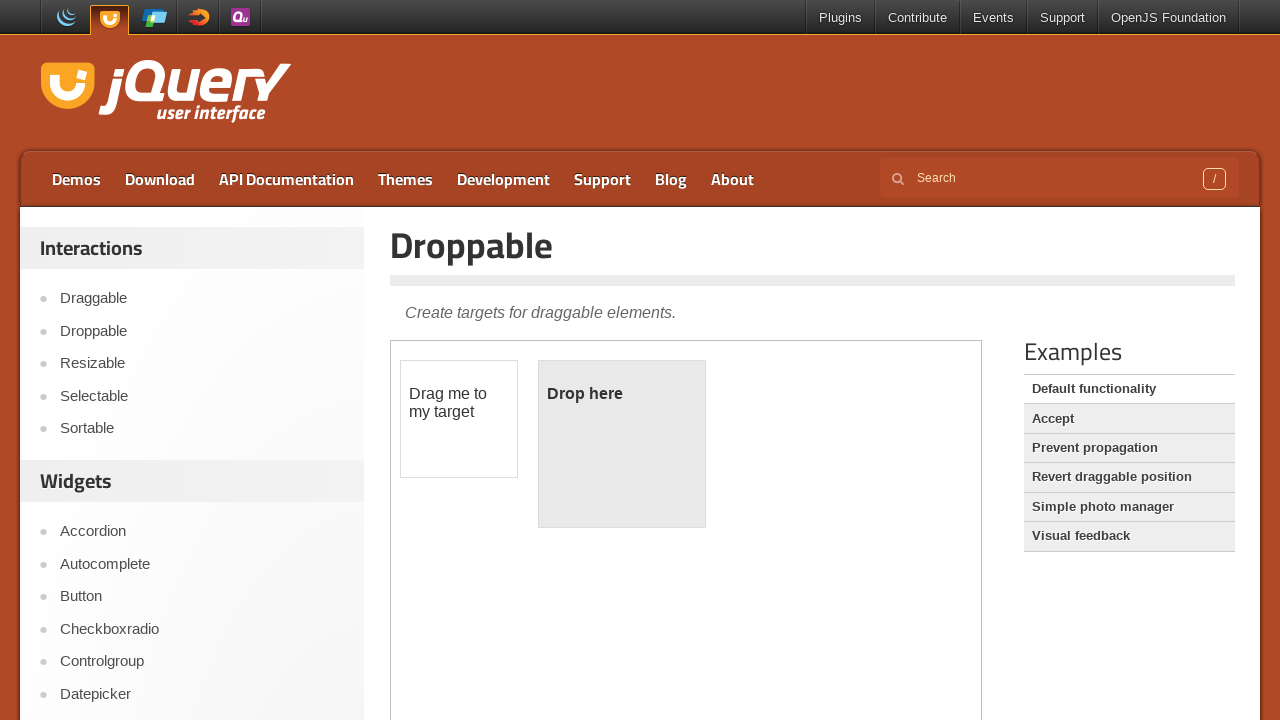

Located droppable target element with id 'droppable'
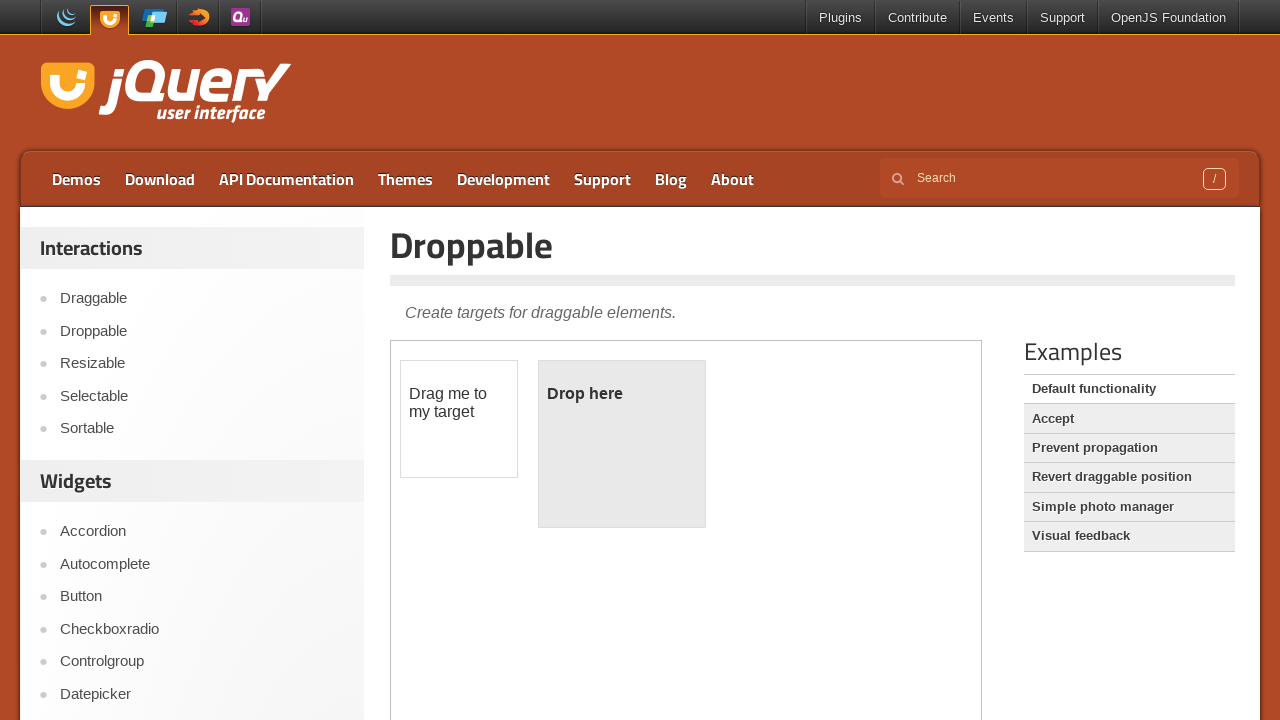

Performed drag and drop operation from draggable element to droppable target at (622, 444)
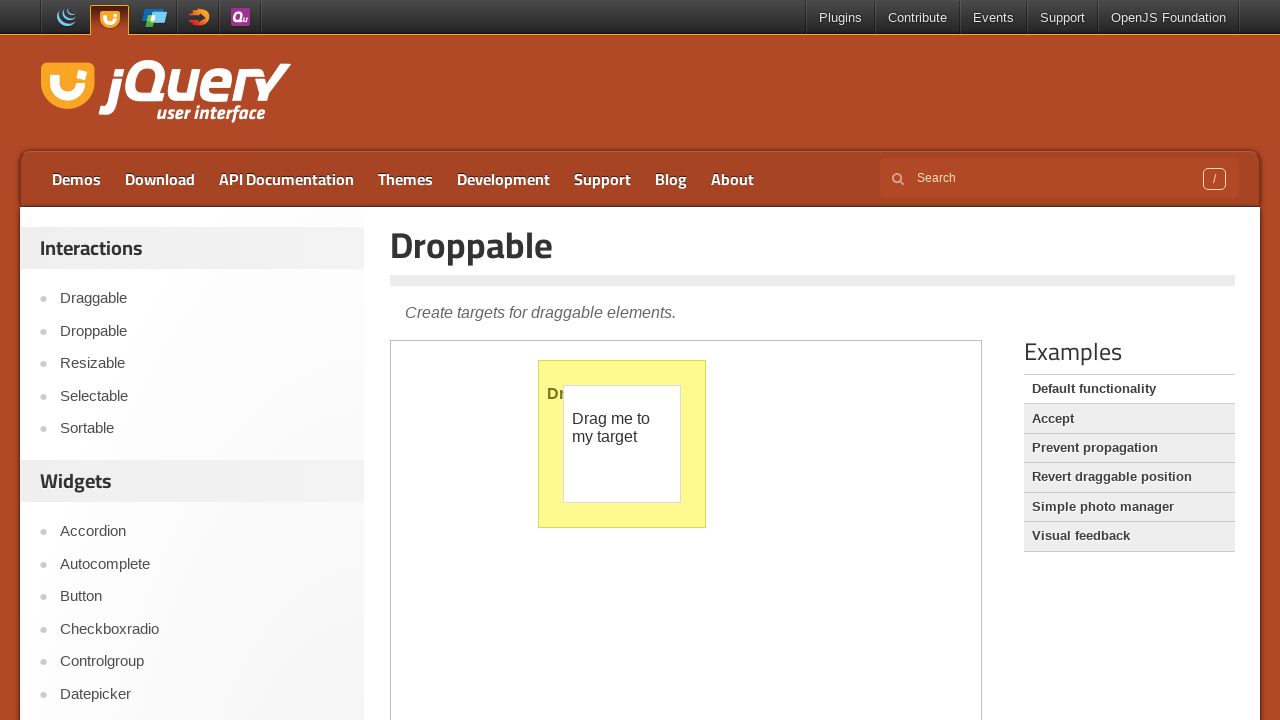

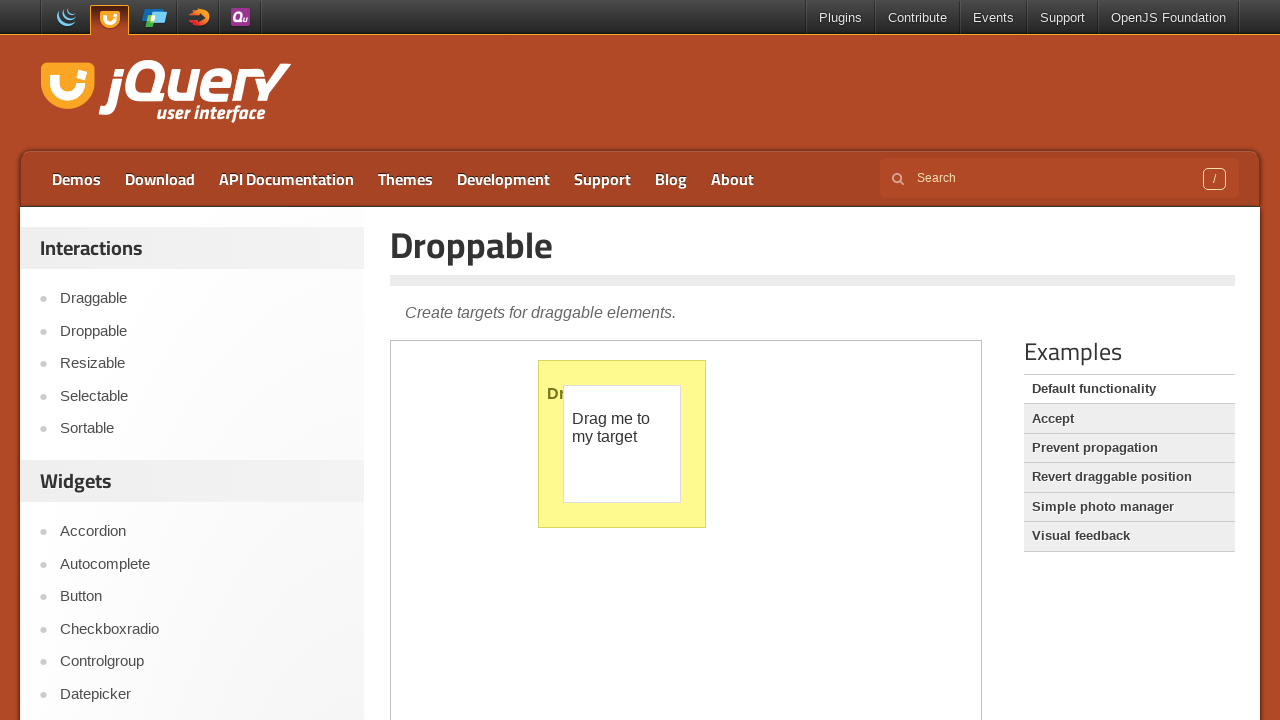